Tests unmarking todo items as complete by unchecking their checkboxes

Starting URL: https://demo.playwright.dev/todomvc

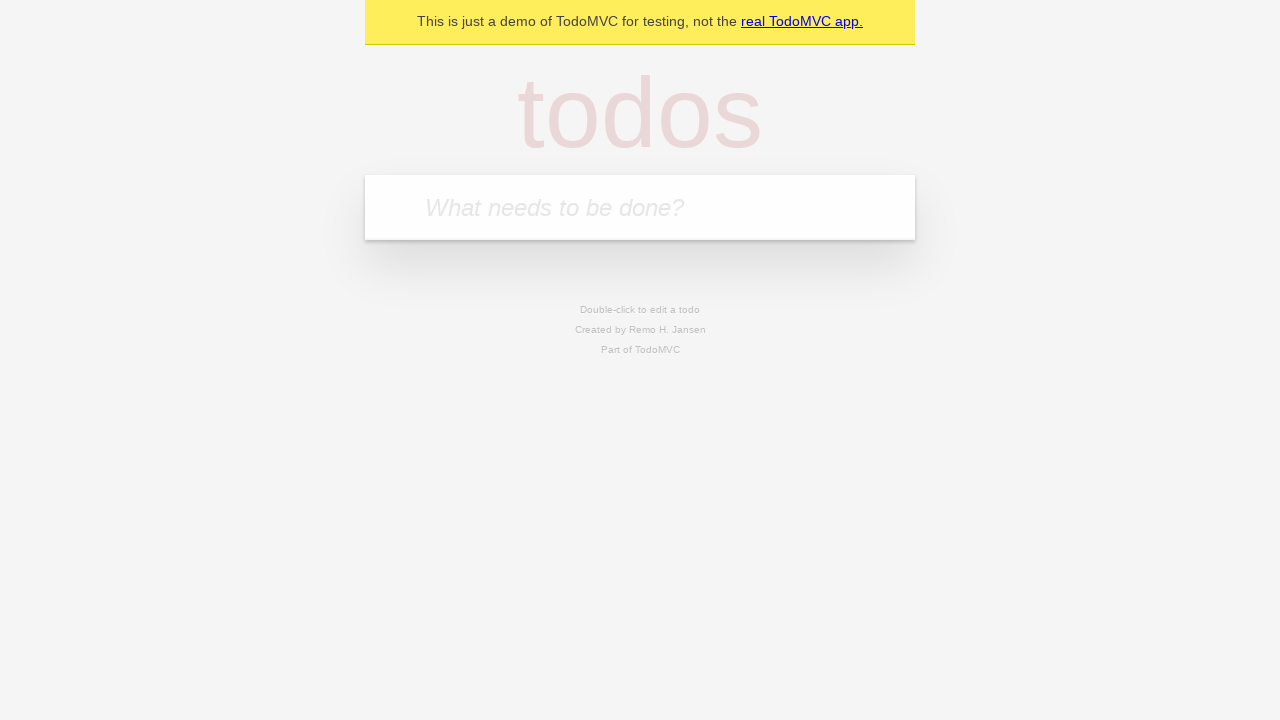

Located the 'What needs to be done?' input field
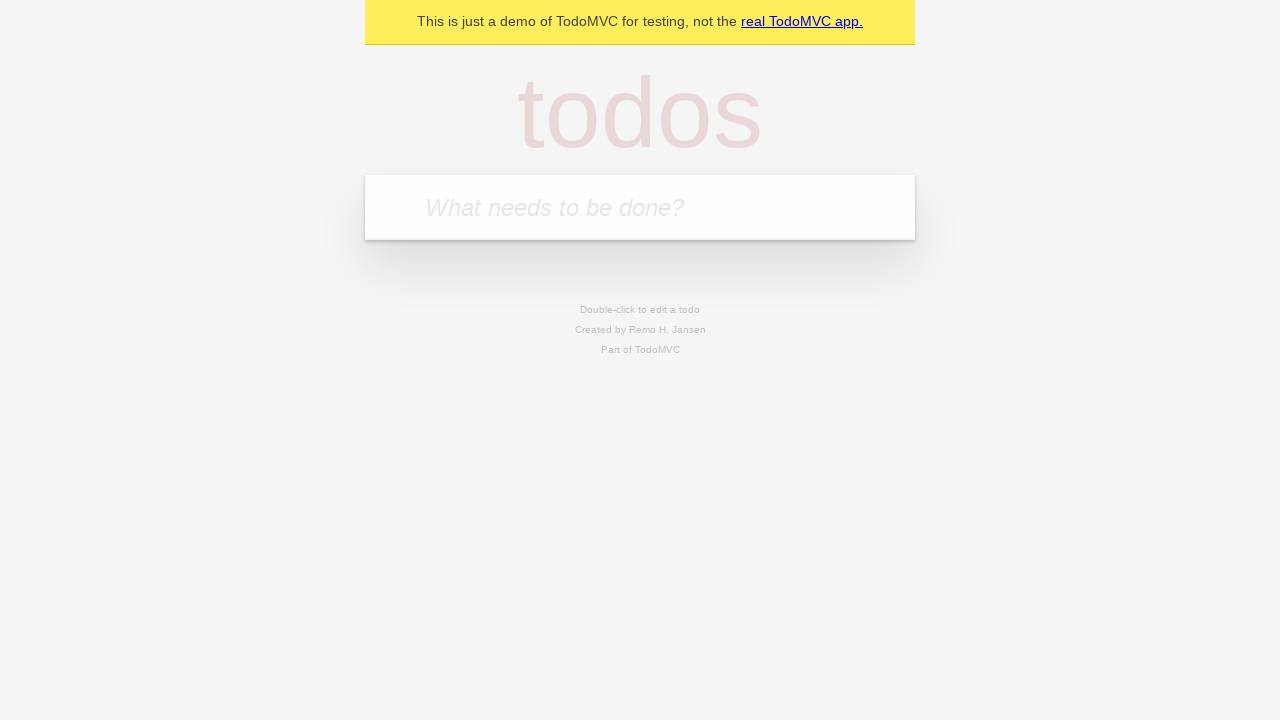

Filled first todo item with 'buy some cheese' on internal:attr=[placeholder="What needs to be done?"i]
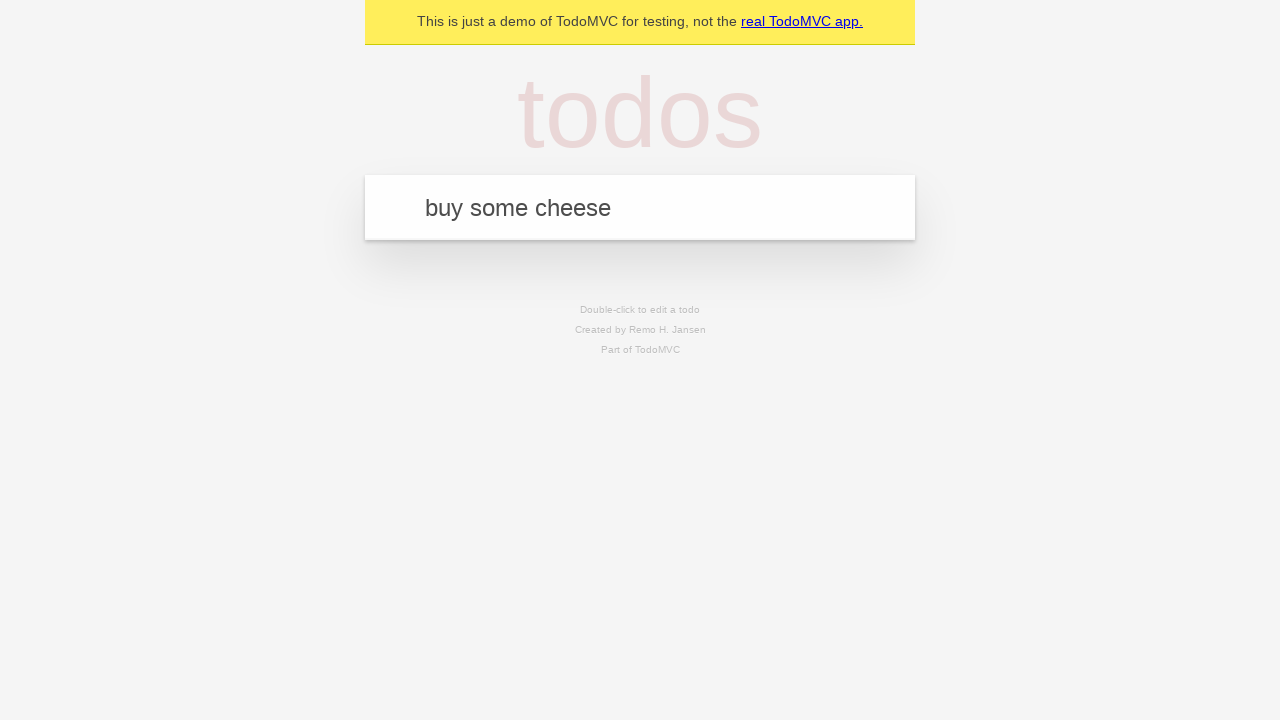

Pressed Enter to create first todo item on internal:attr=[placeholder="What needs to be done?"i]
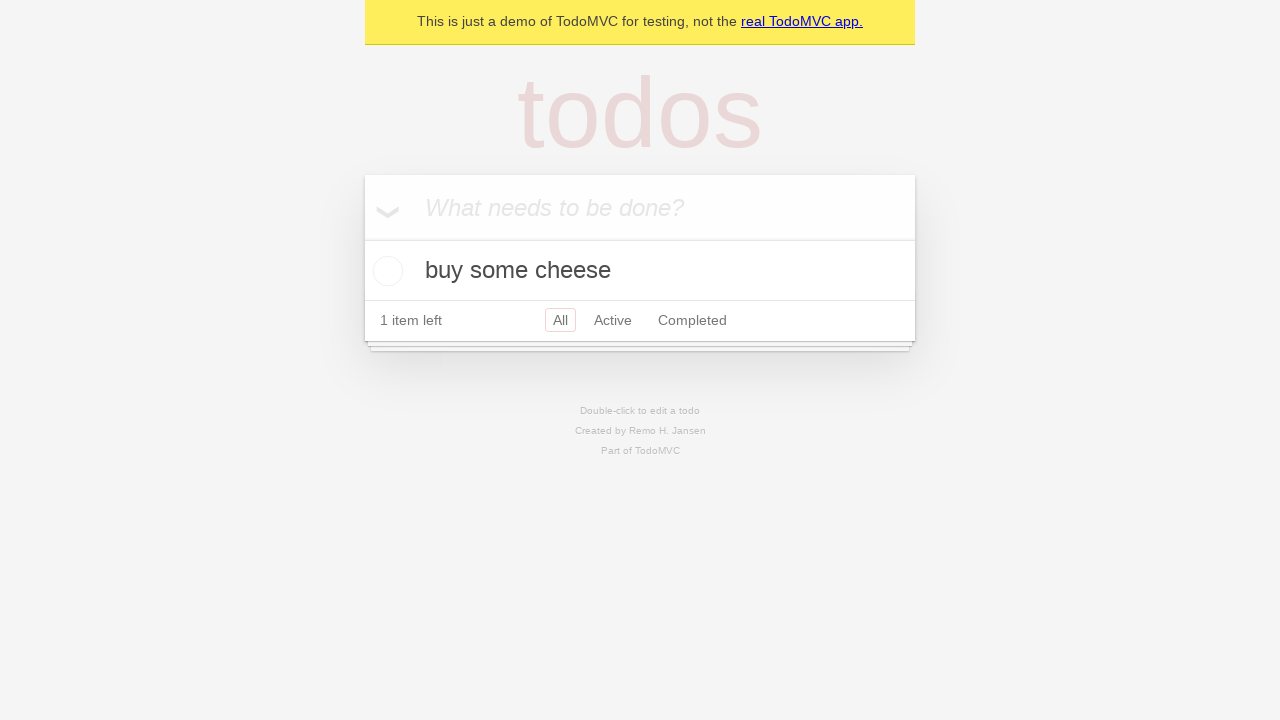

Filled second todo item with 'feed the cat' on internal:attr=[placeholder="What needs to be done?"i]
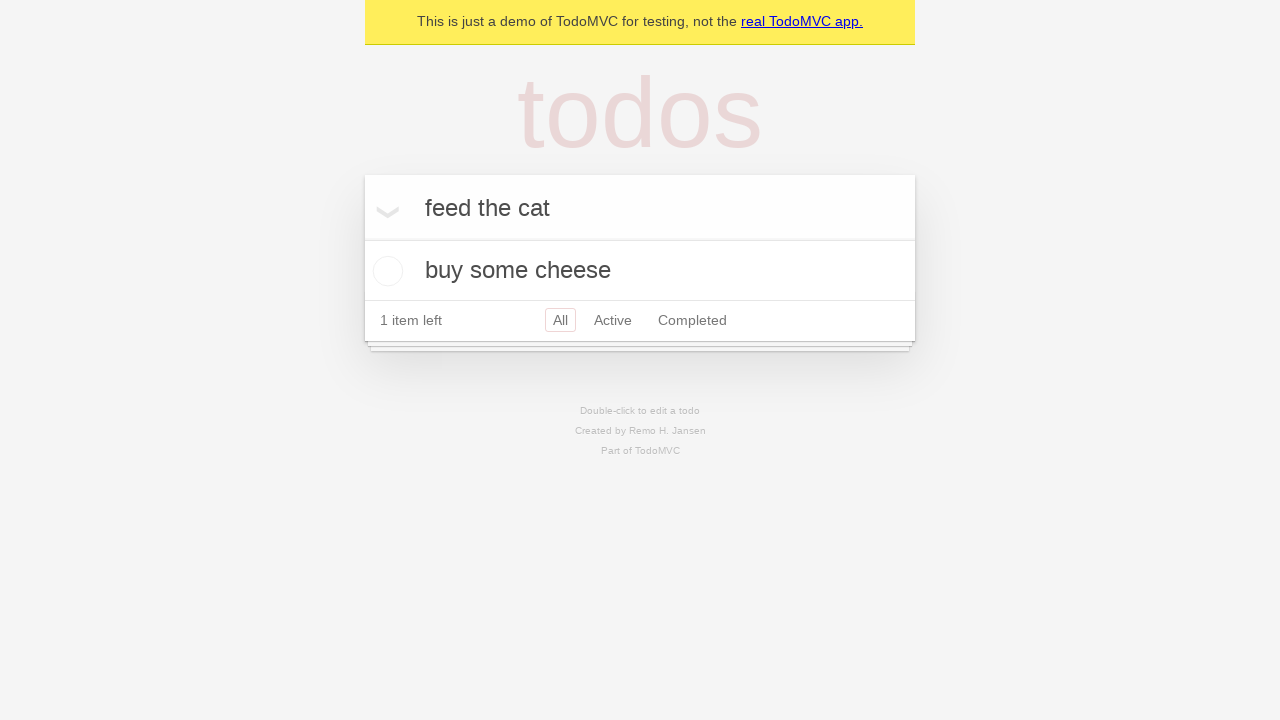

Pressed Enter to create second todo item on internal:attr=[placeholder="What needs to be done?"i]
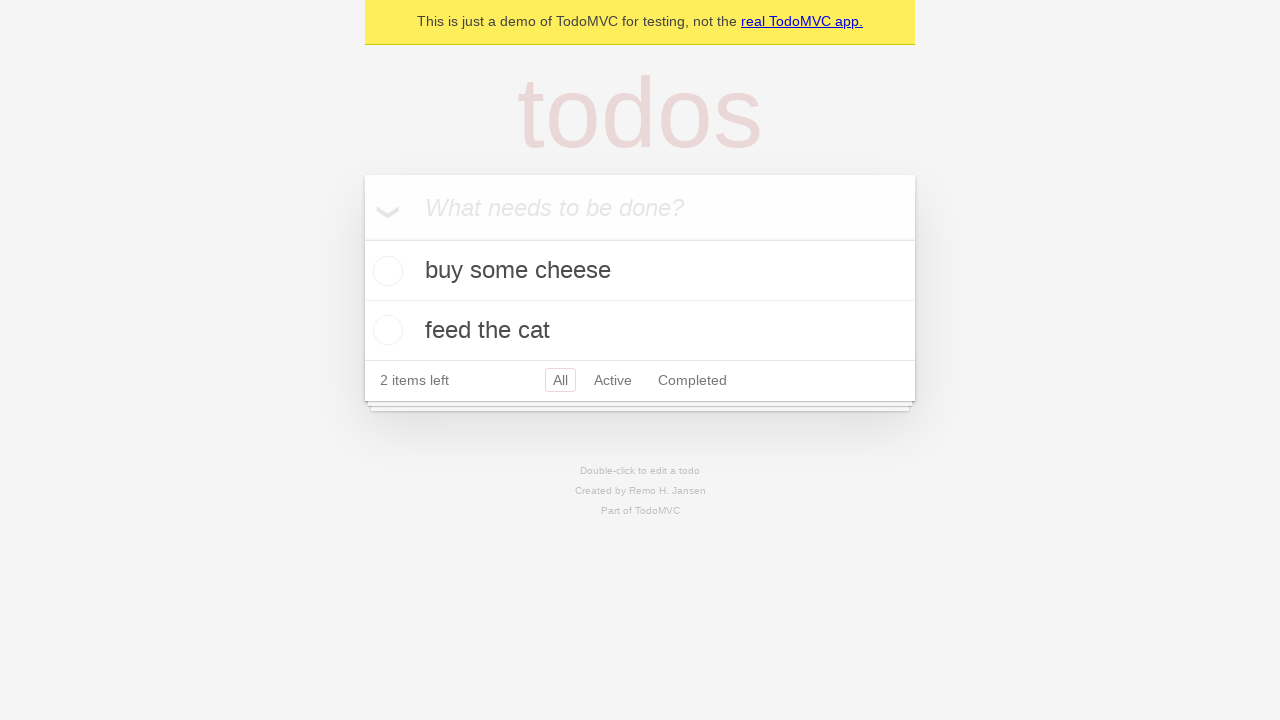

Located the first todo item
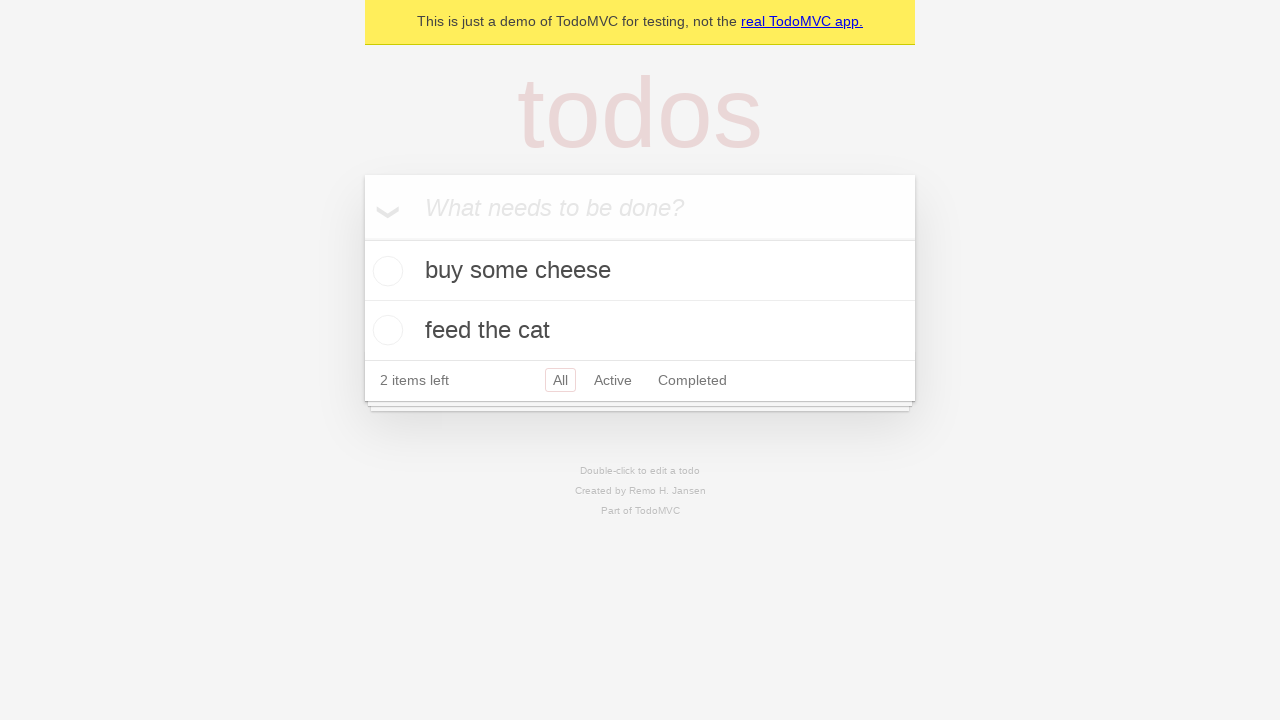

Located the checkbox for the first todo item
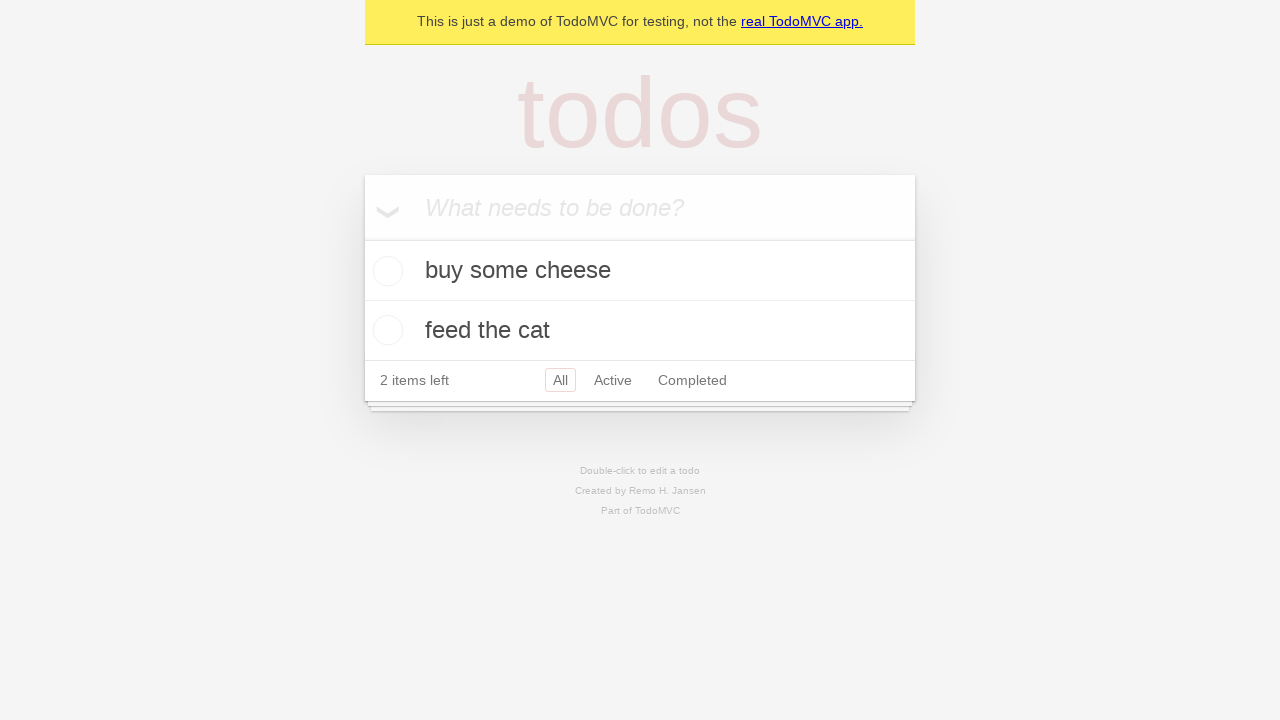

Checked the first todo item checkbox to mark it as complete at (385, 271) on internal:testid=[data-testid="todo-item"s] >> nth=0 >> internal:role=checkbox
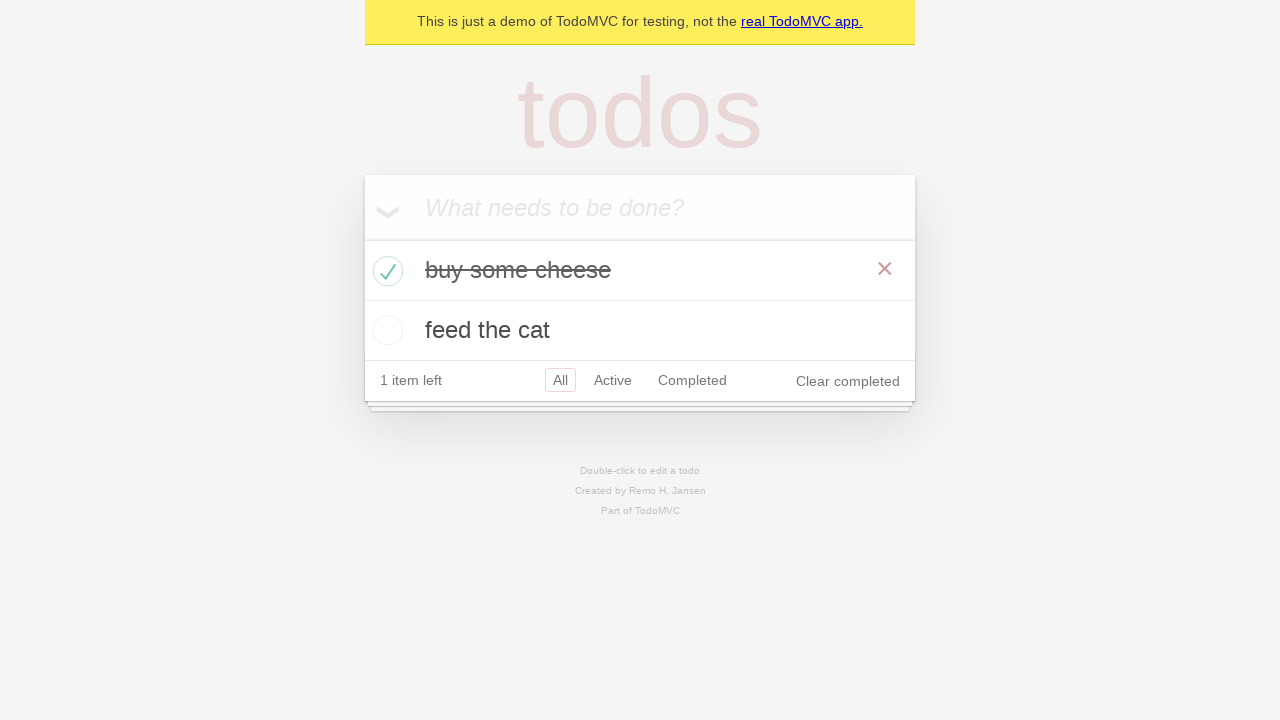

Unchecked the first todo item checkbox to mark it as incomplete at (385, 271) on internal:testid=[data-testid="todo-item"s] >> nth=0 >> internal:role=checkbox
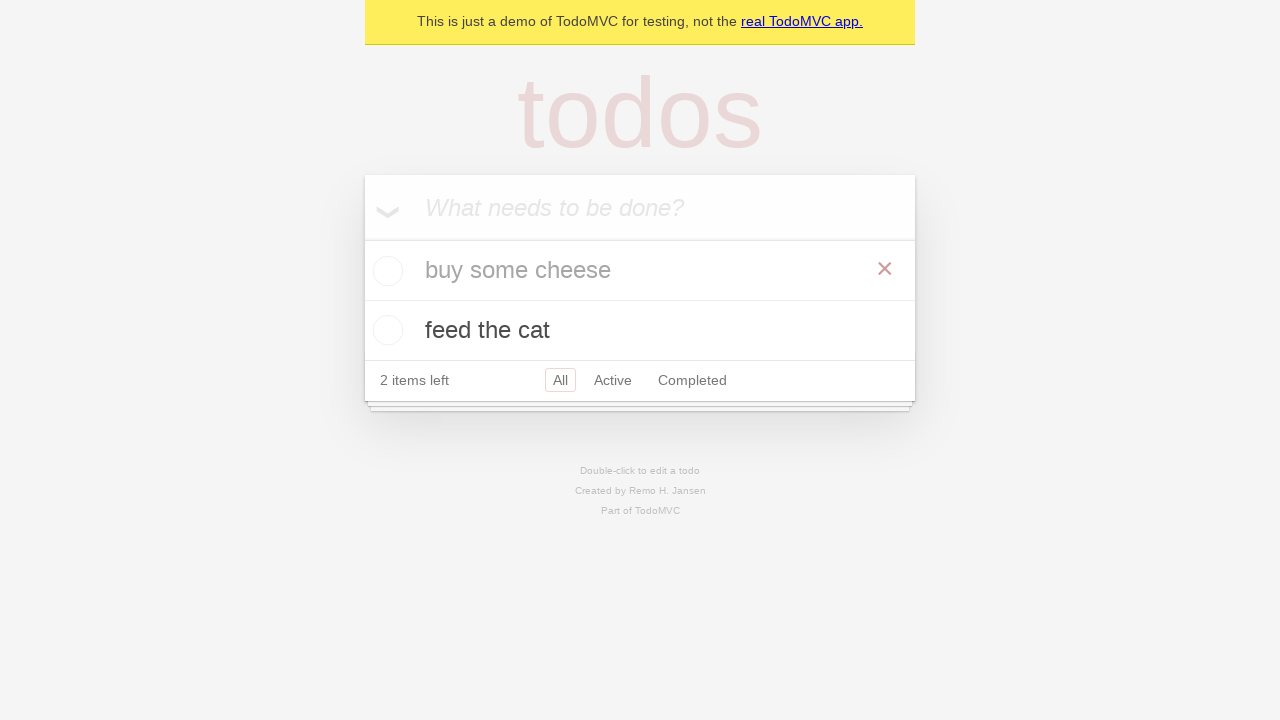

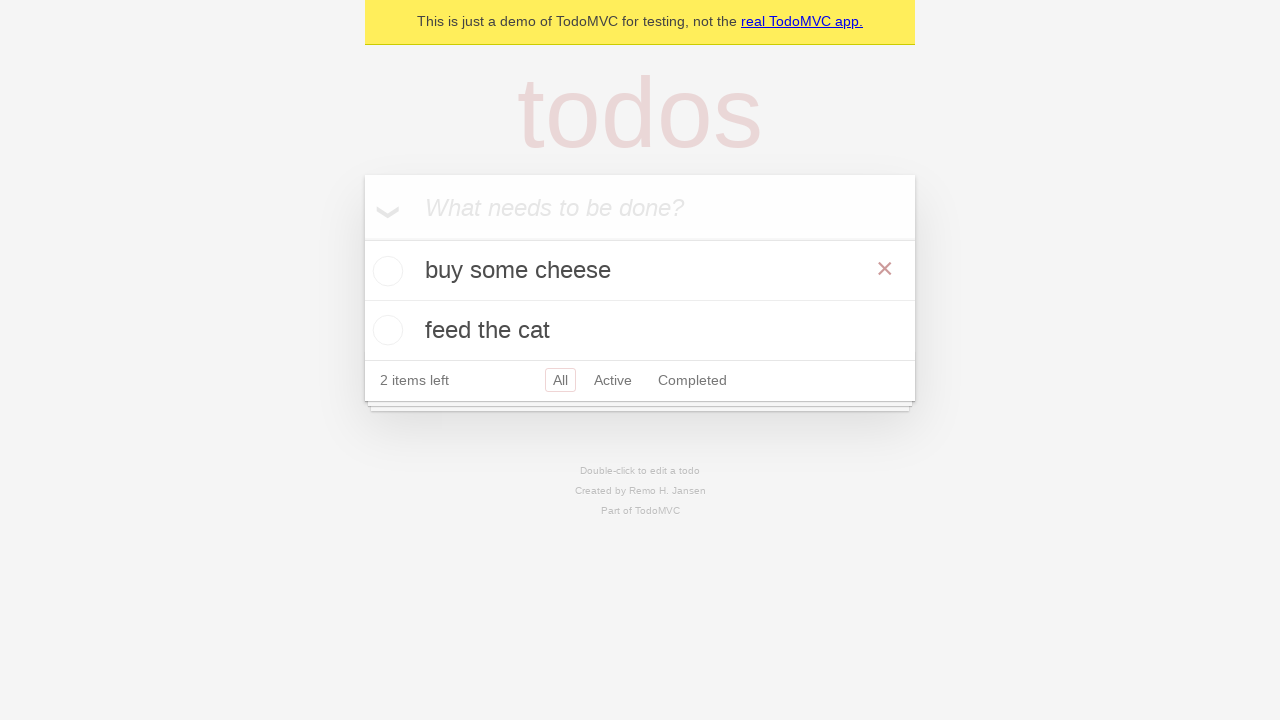